Tests radio button functionality by clicking different radio buttons and verifying that only one can be selected at a time

Starting URL: https://rahulshettyacademy.com/AutomationPractice/

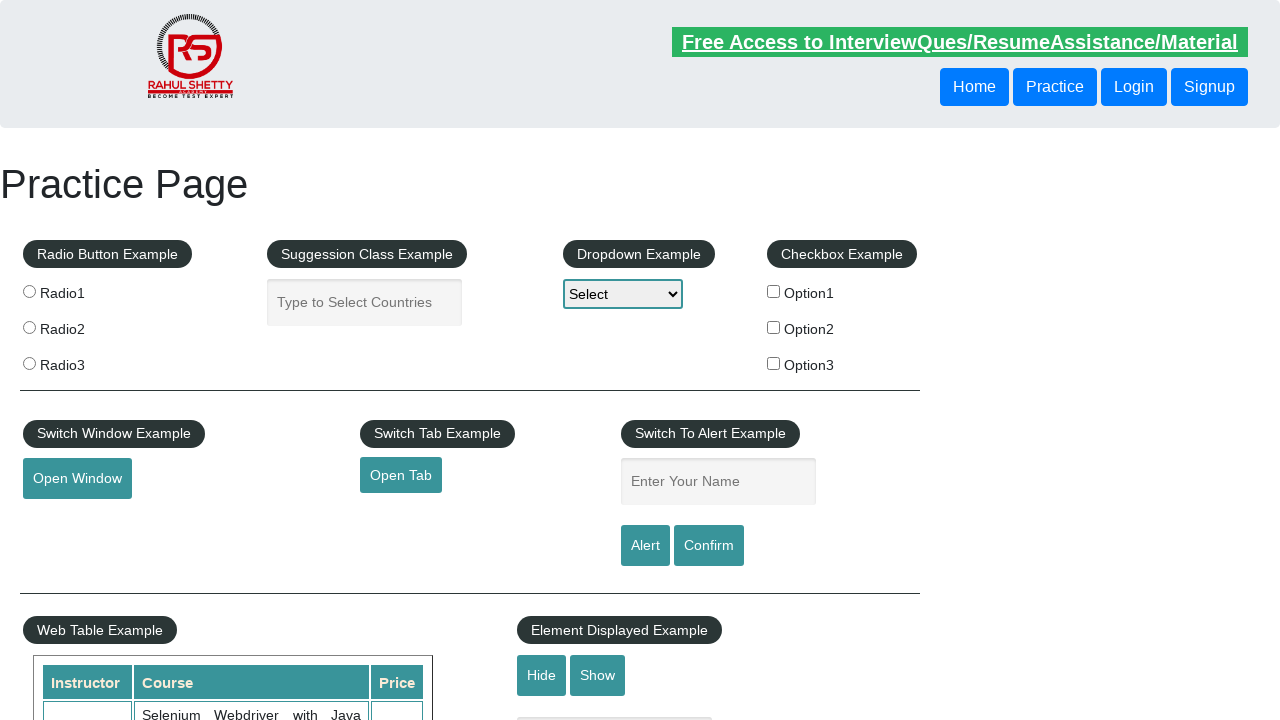

Verified page title is 'Practice Page'
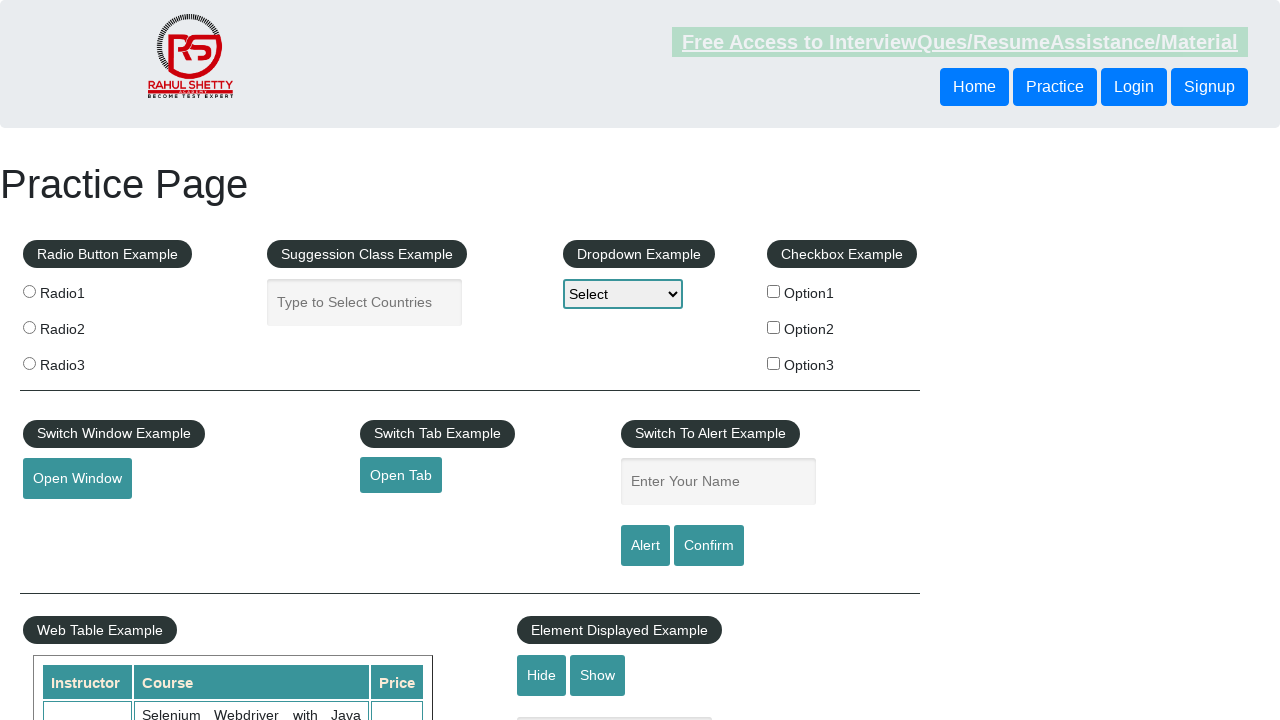

Clicked radio button 3 at (29, 363) on xpath=//input[@value='radio3']
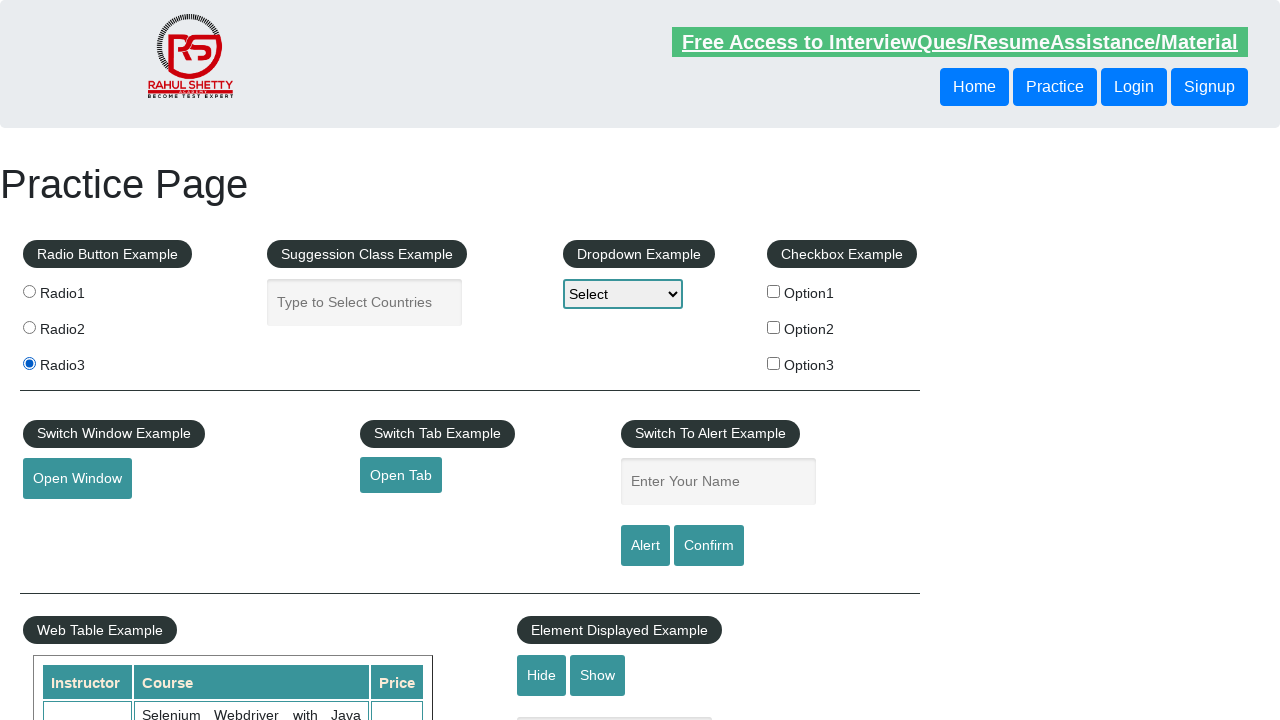

Verified radio button 1 is not selected
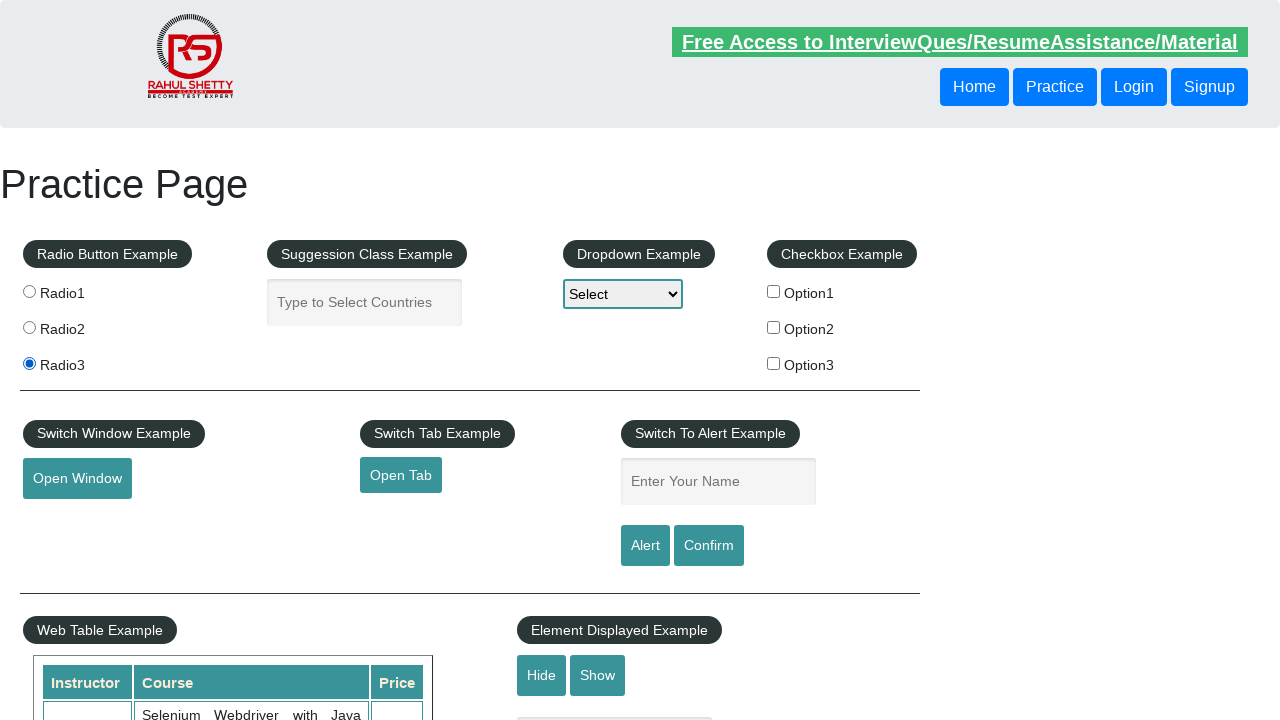

Verified radio button 2 is not selected
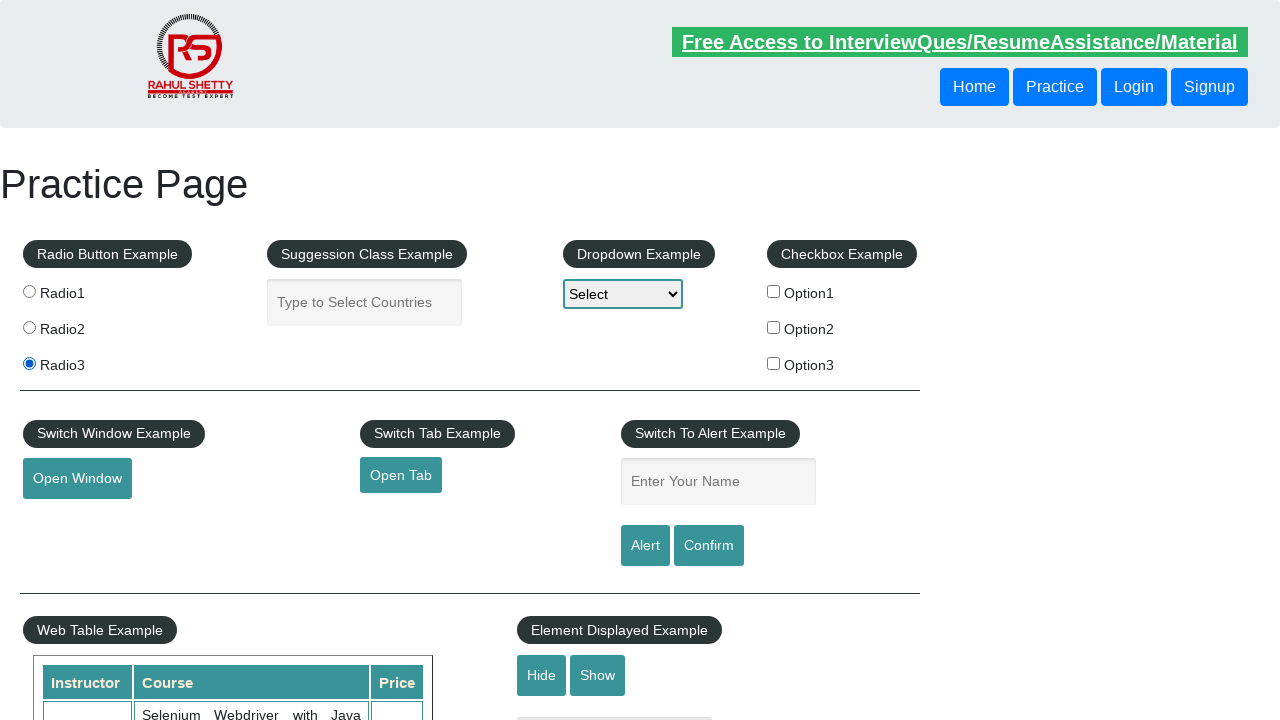

Verified radio button 3 is selected
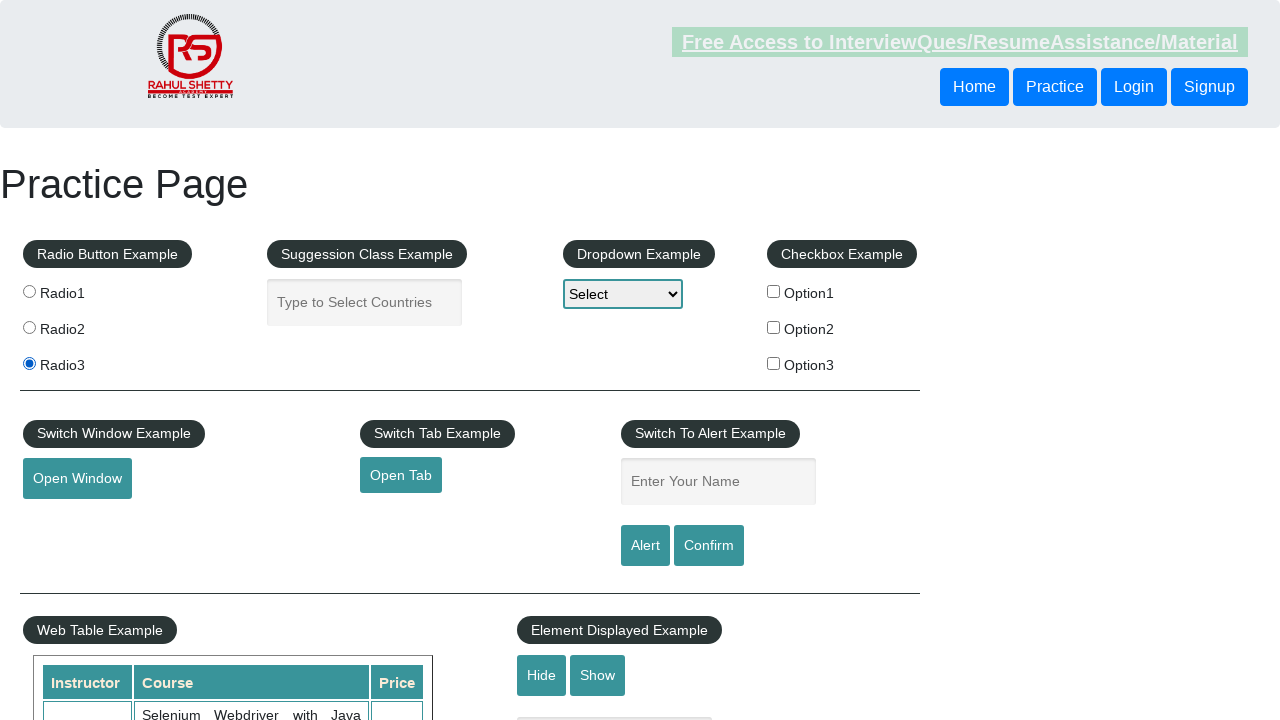

Clicked radio button 2 at (29, 327) on xpath=//input[@value='radio2']
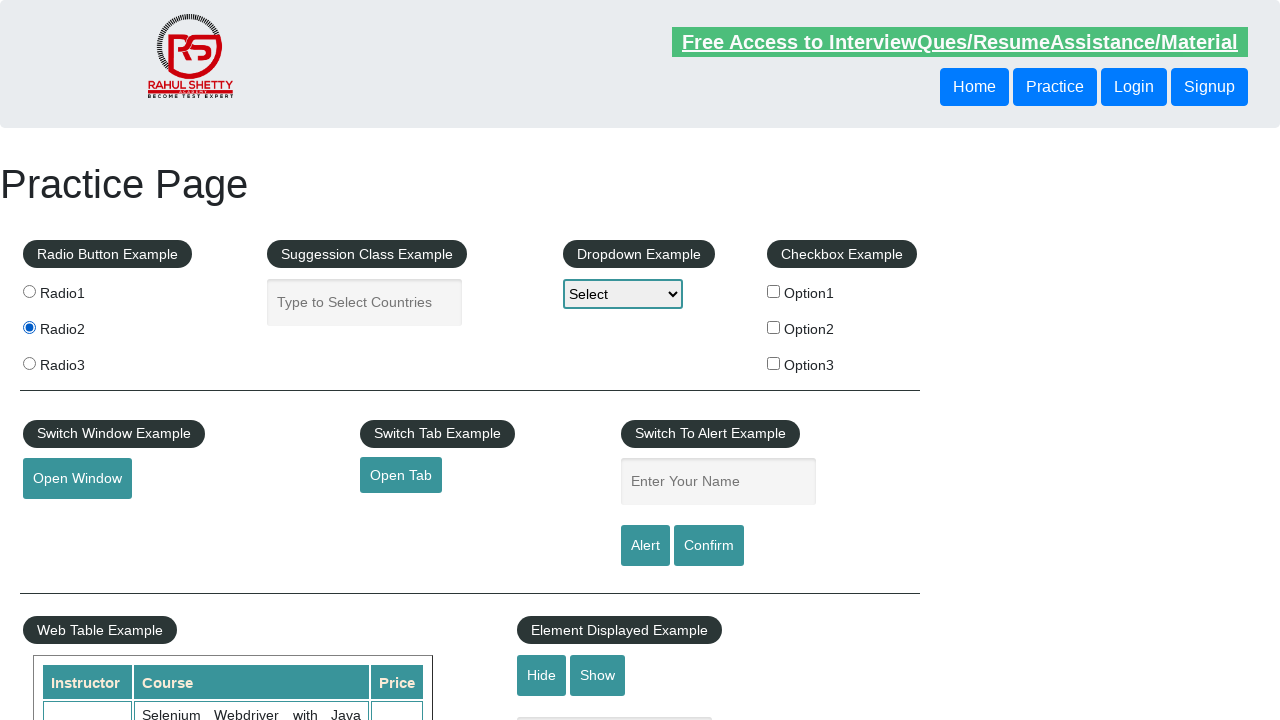

Verified radio button 1 is not selected
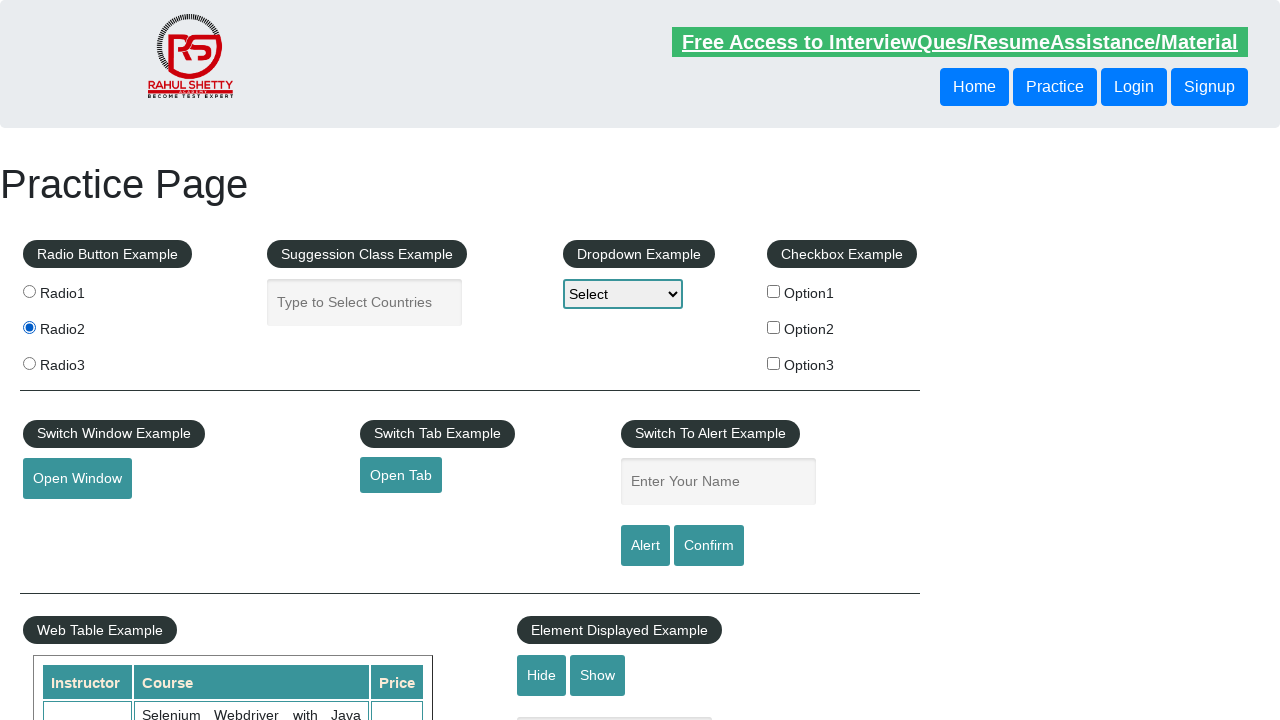

Verified radio button 2 is selected
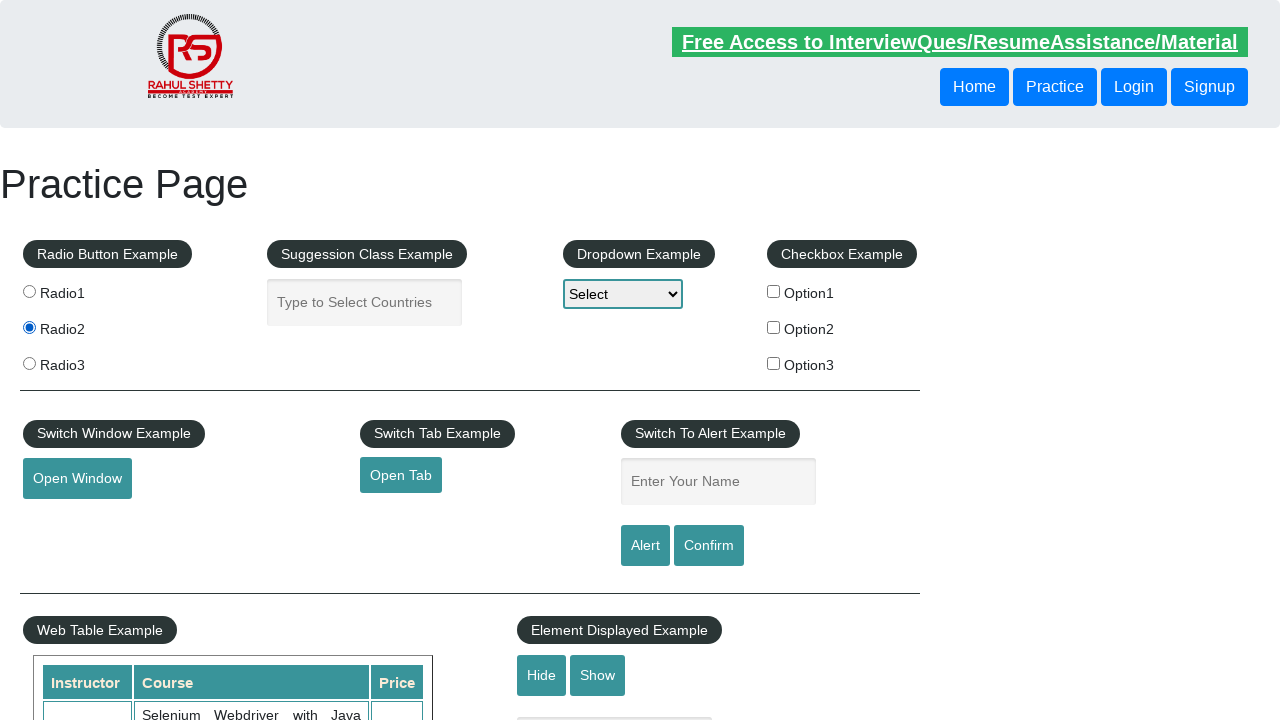

Verified radio button 3 is not selected
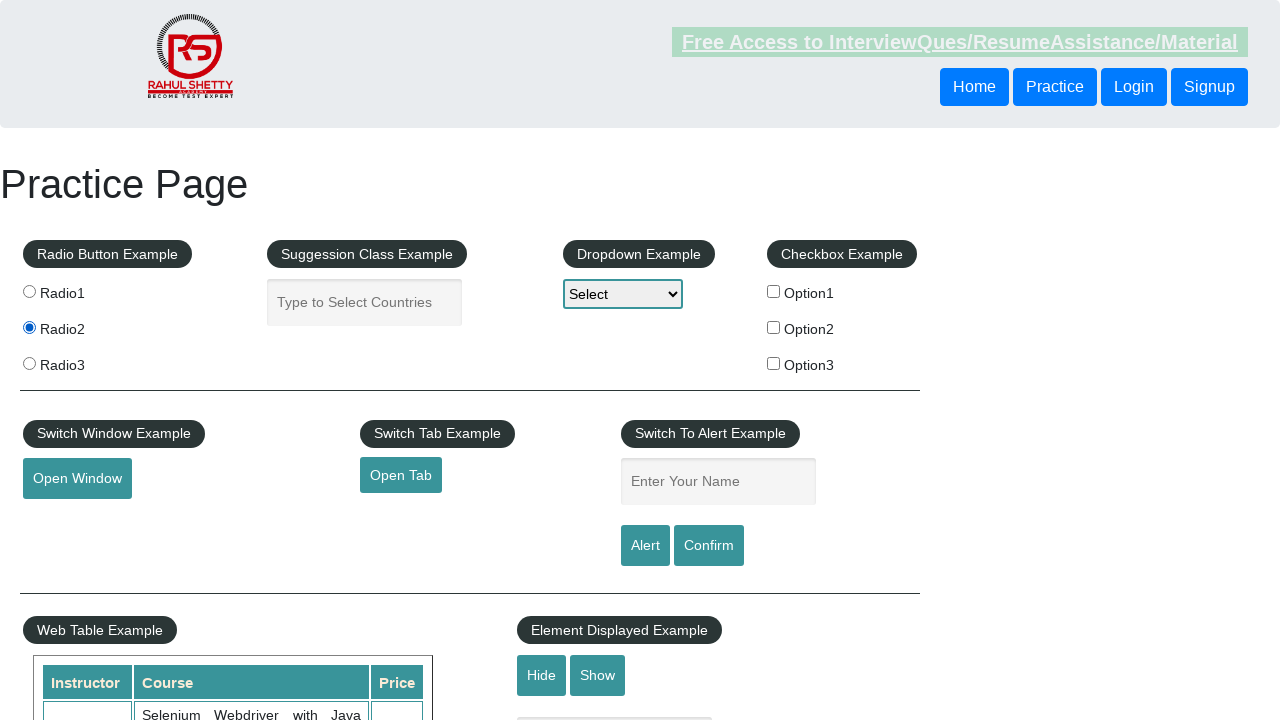

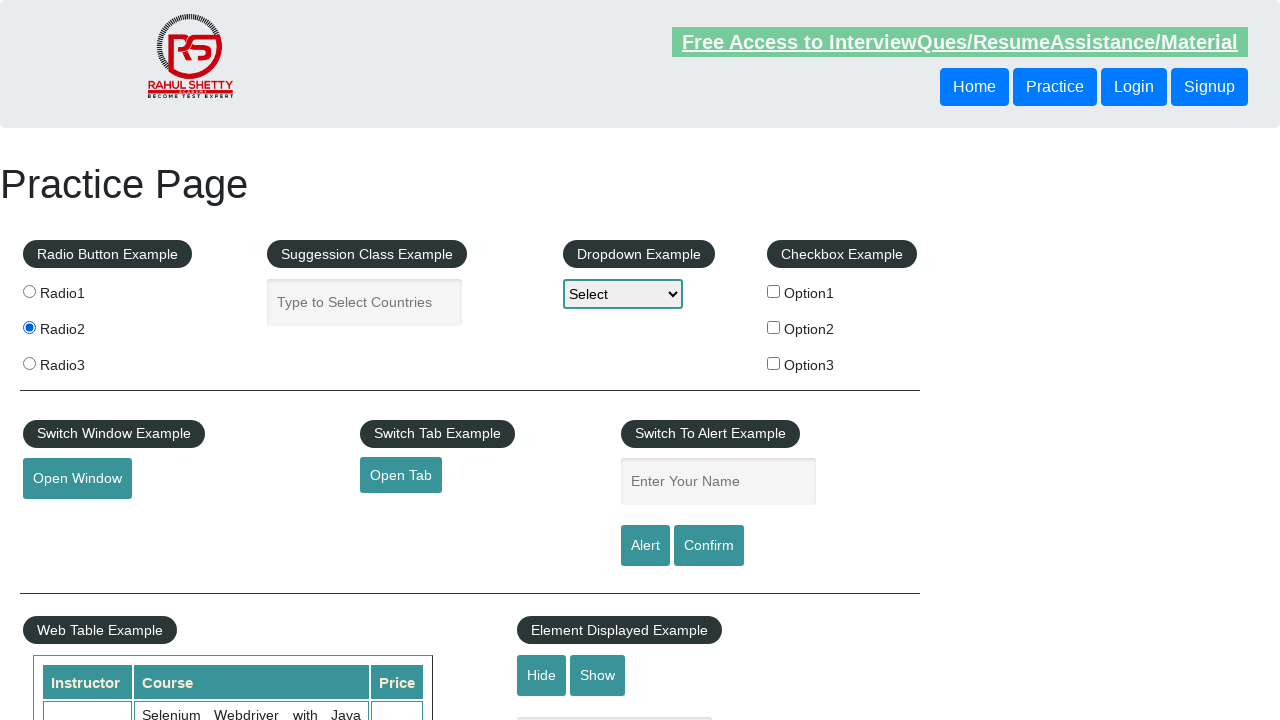